Tests clicking the Danger button on the Formy buttons demo page

Starting URL: https://formy-project.herokuapp.com/buttons

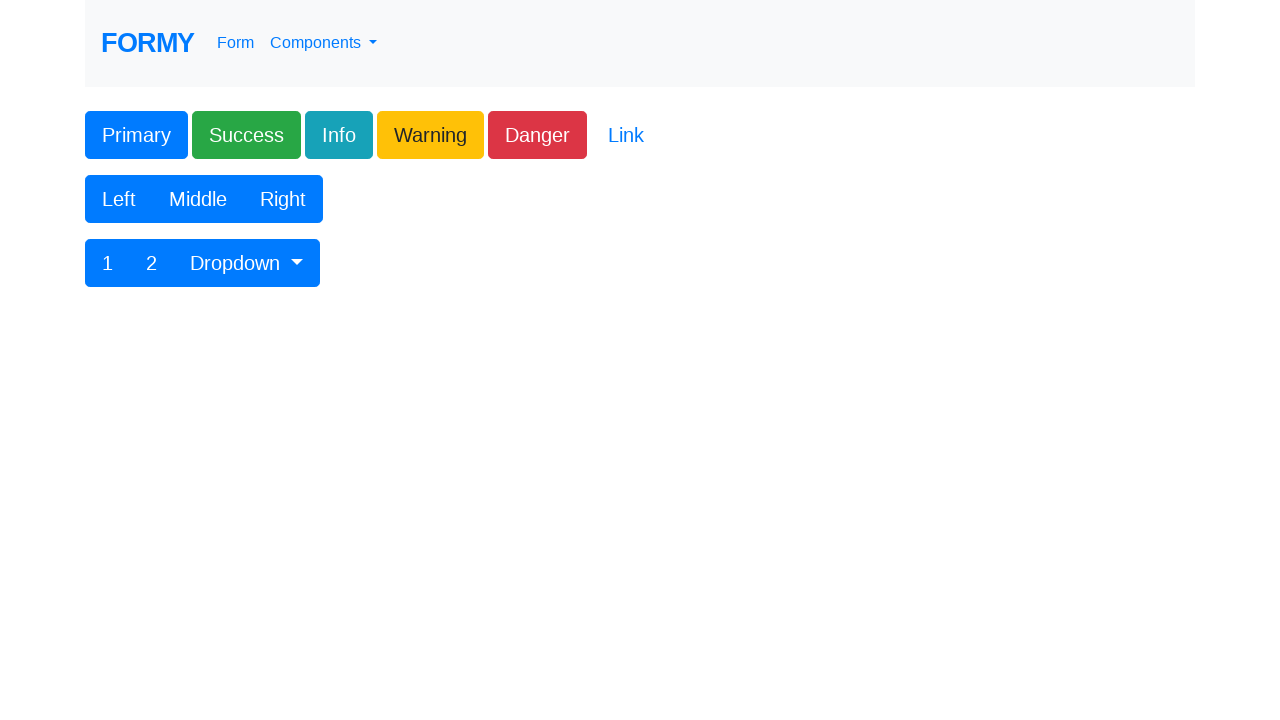

Navigated to Formy buttons demo page
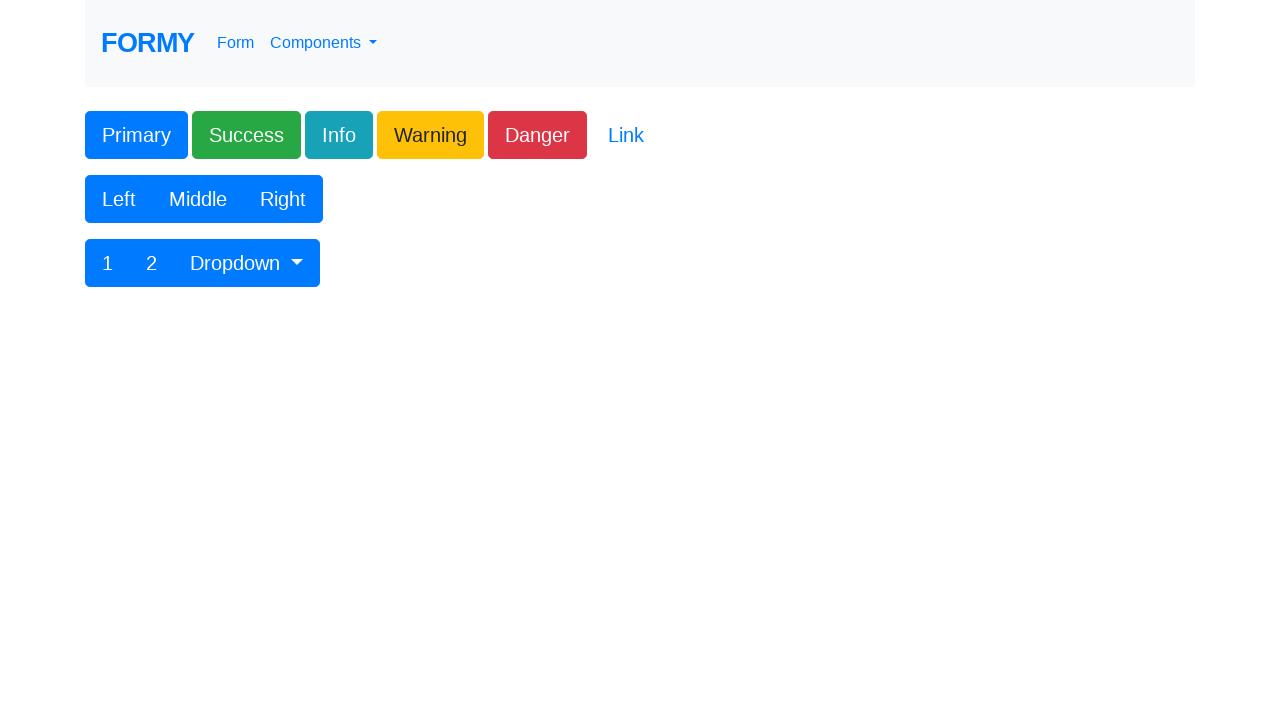

Clicked the Danger button at (538, 135) on xpath=//button[text()='Danger']
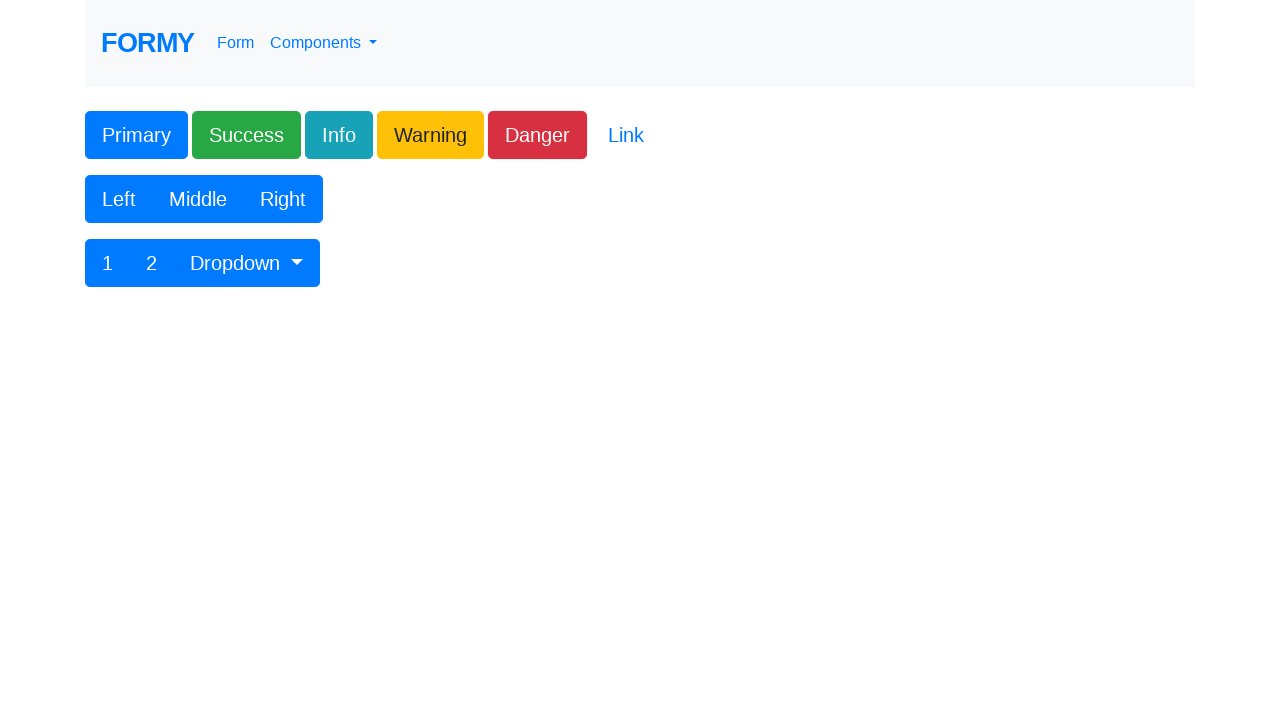

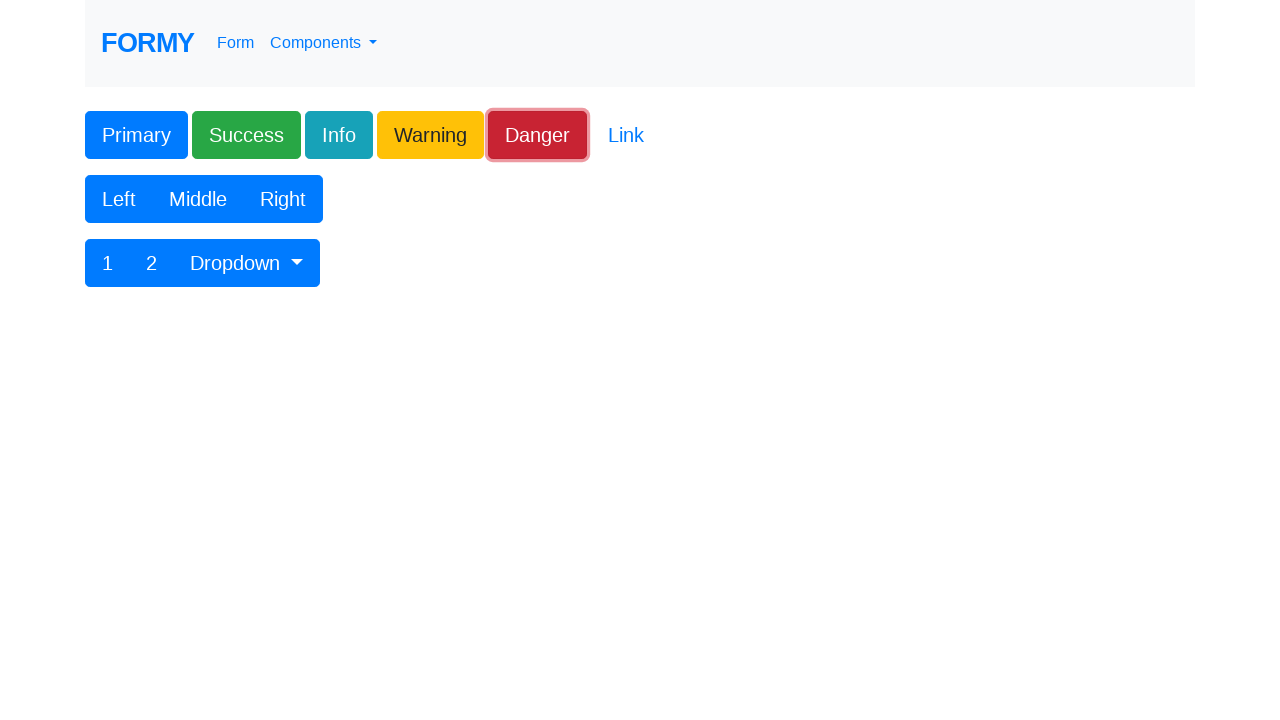